Tests the dynamic controls page by verifying a checkbox is initially present, clicking a button to remove it, verifying the "It's gone!" message appears, and confirming the checkbox is no longer present.

Starting URL: https://the-internet.herokuapp.com/dynamic_controls

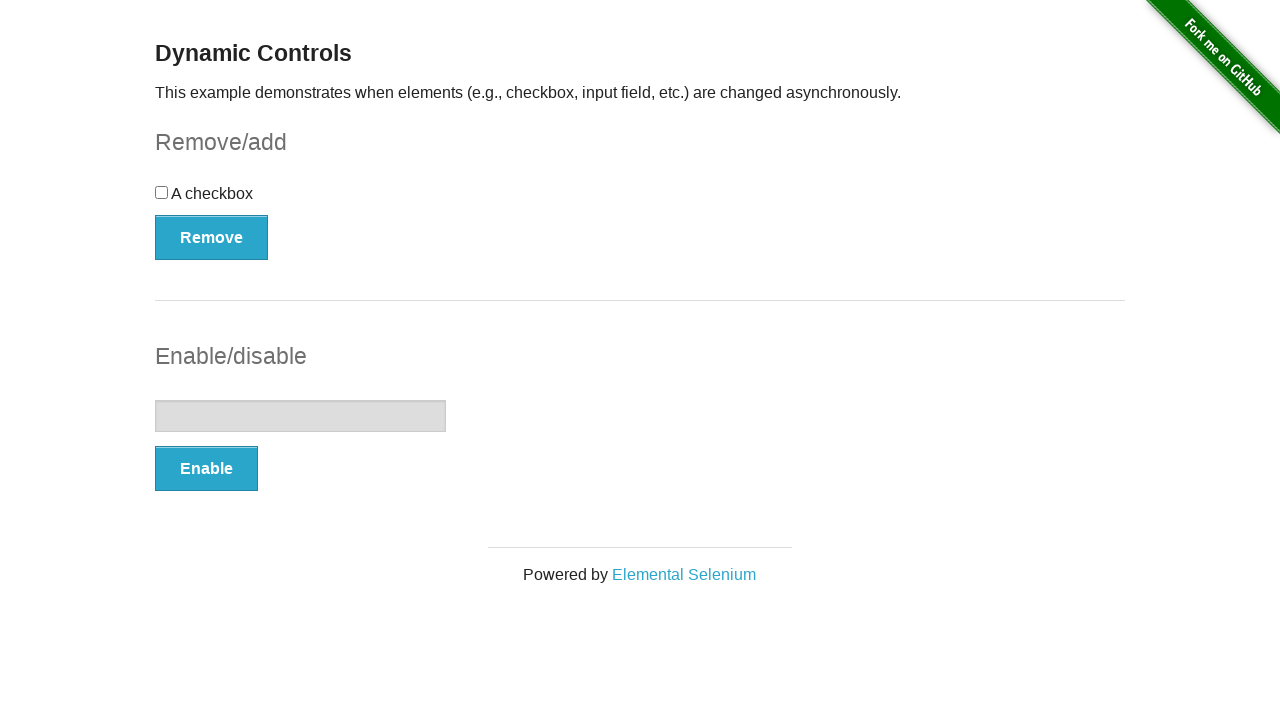

Waited for checkbox to be present in DOM
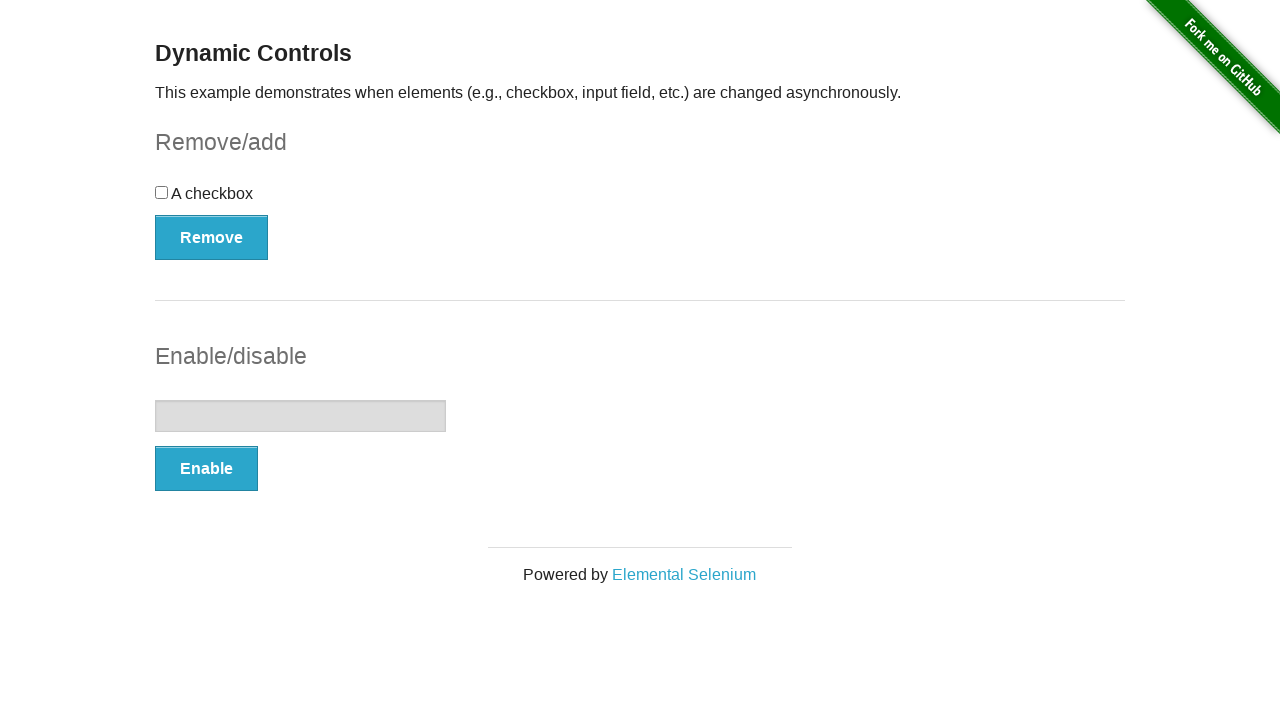

Verified checkbox is visible initially
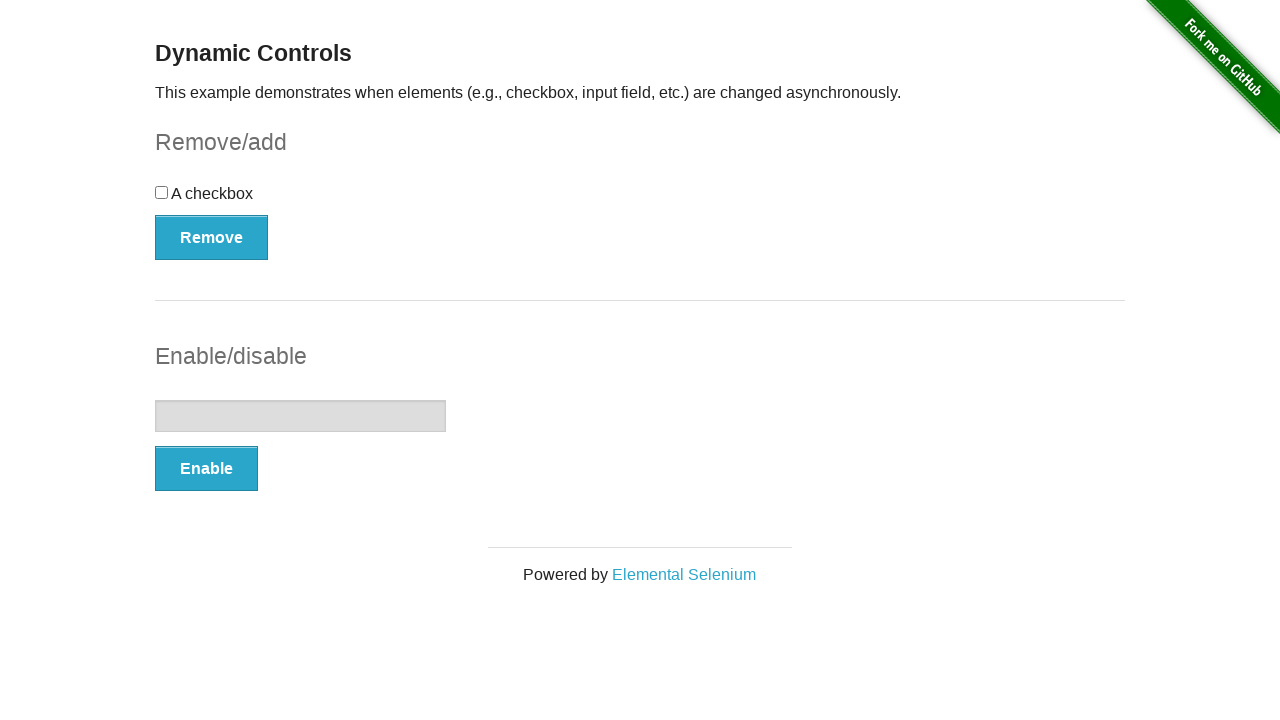

Clicked the Remove button to make checkbox disappear at (212, 237) on button[onclick='swapCheckbox()']
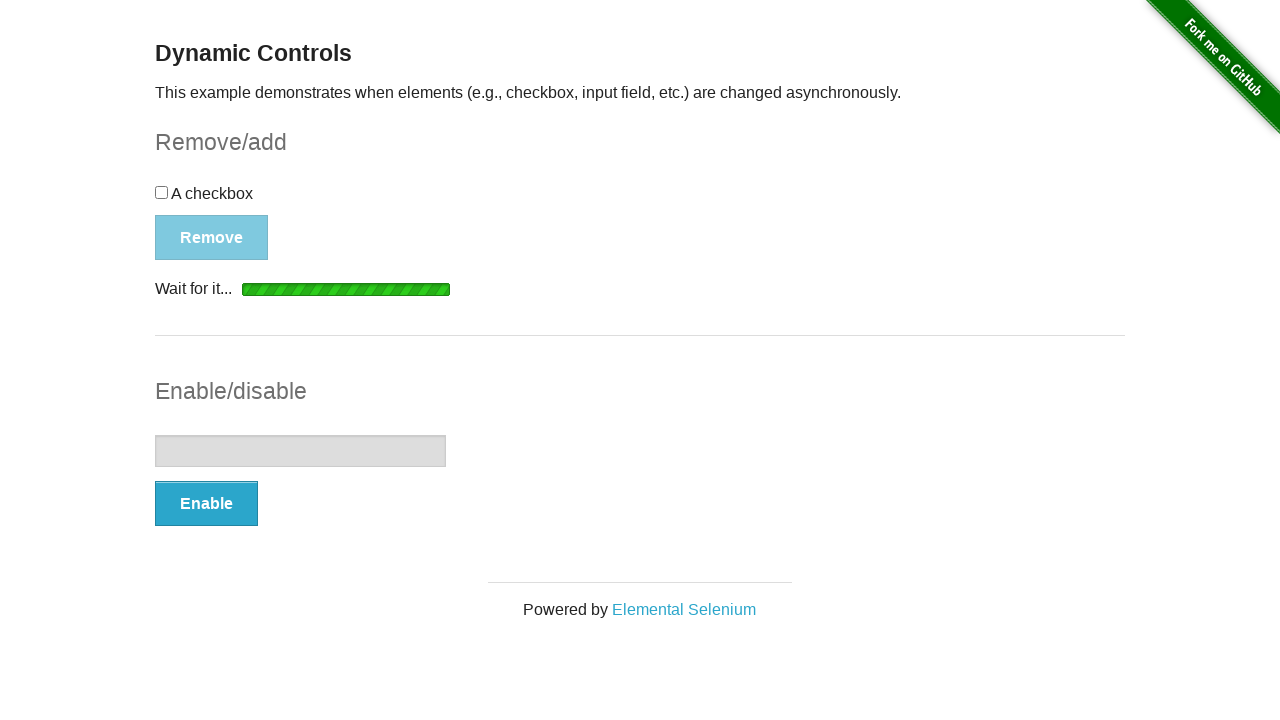

Waited for 'It's gone!' message to appear
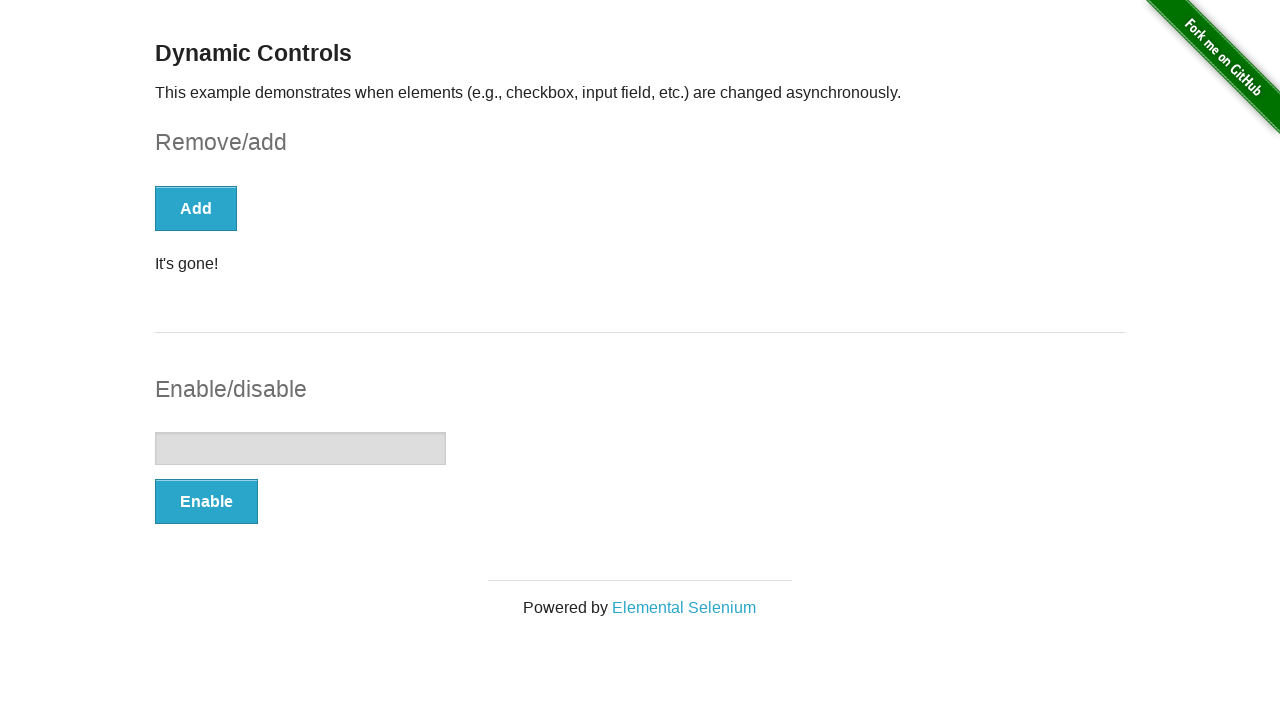

Retrieved text content of message element
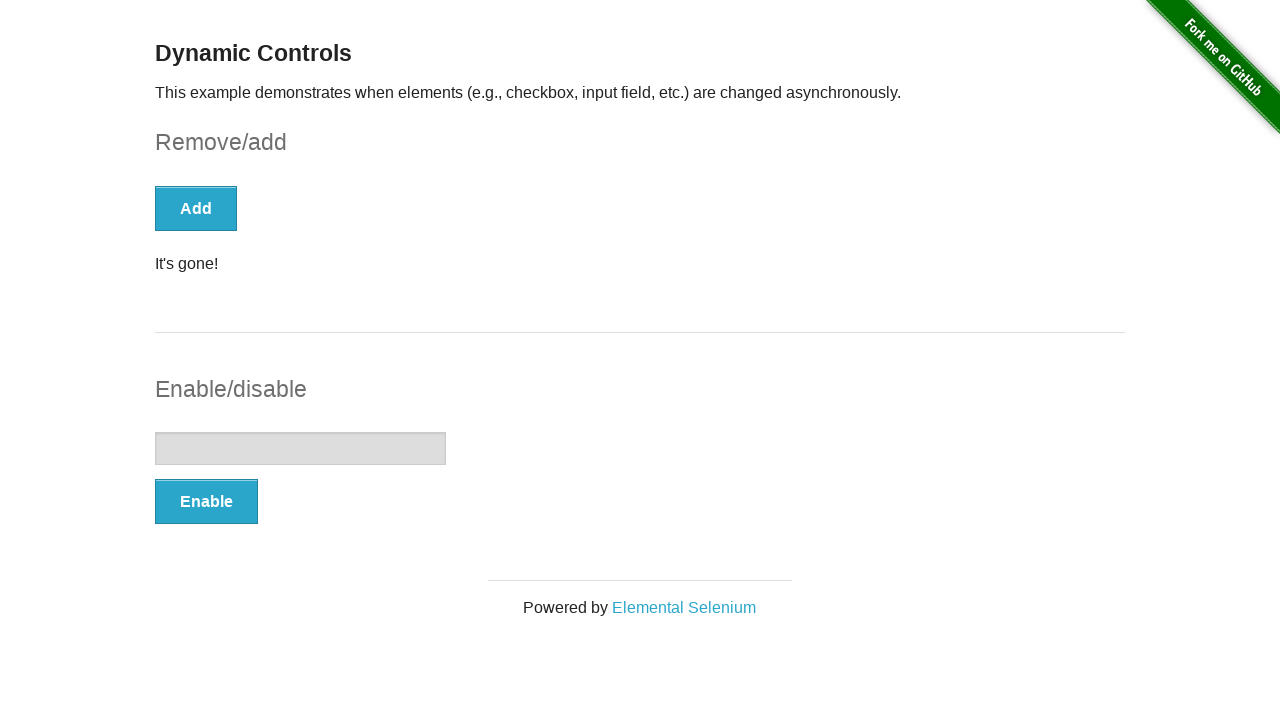

Verified message text is exactly 'It's gone!'
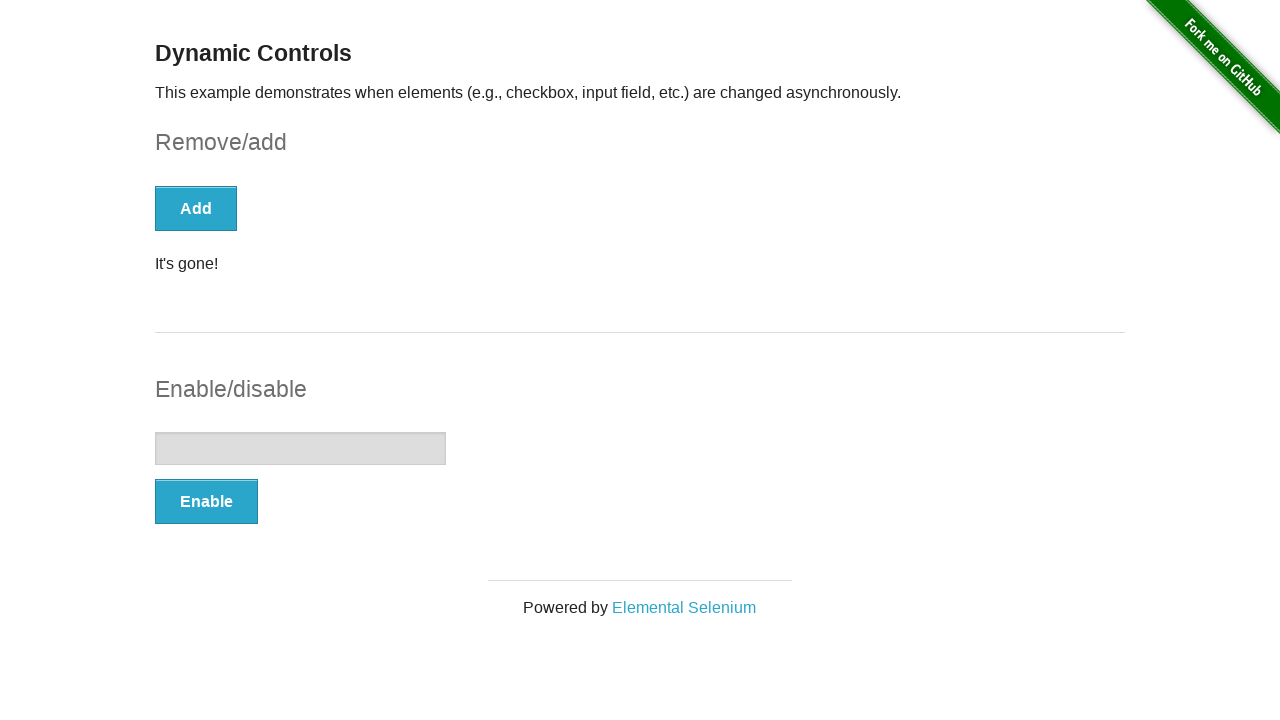

Verified checkbox is no longer visible
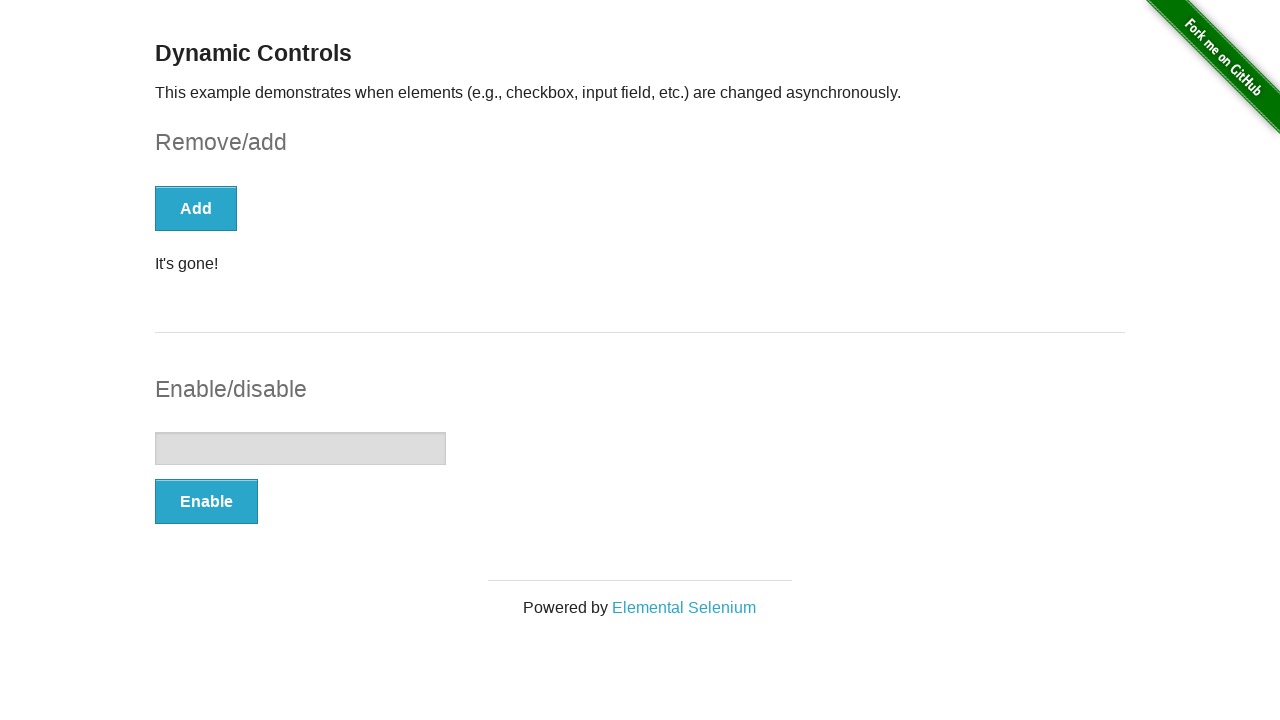

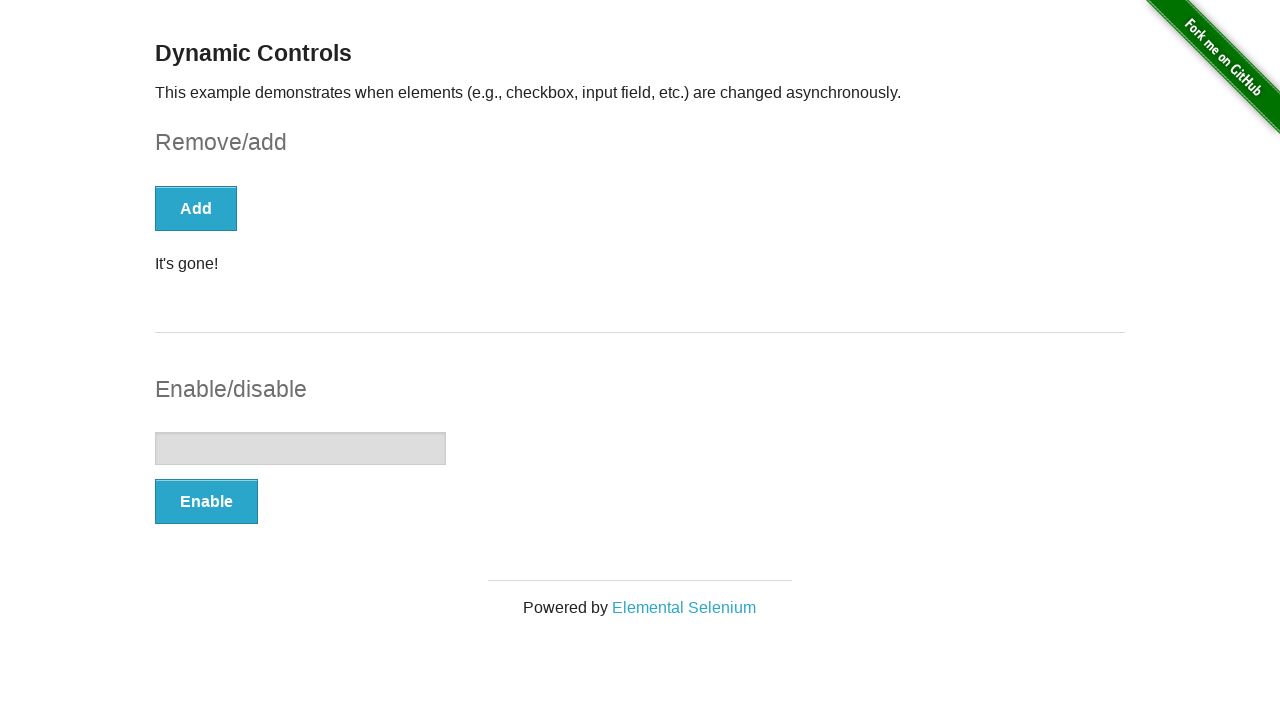